Tests search functionality on Kufar.by marketplace by entering a search term and pressing Enter to submit the search.

Starting URL: https://www.kufar.by/l

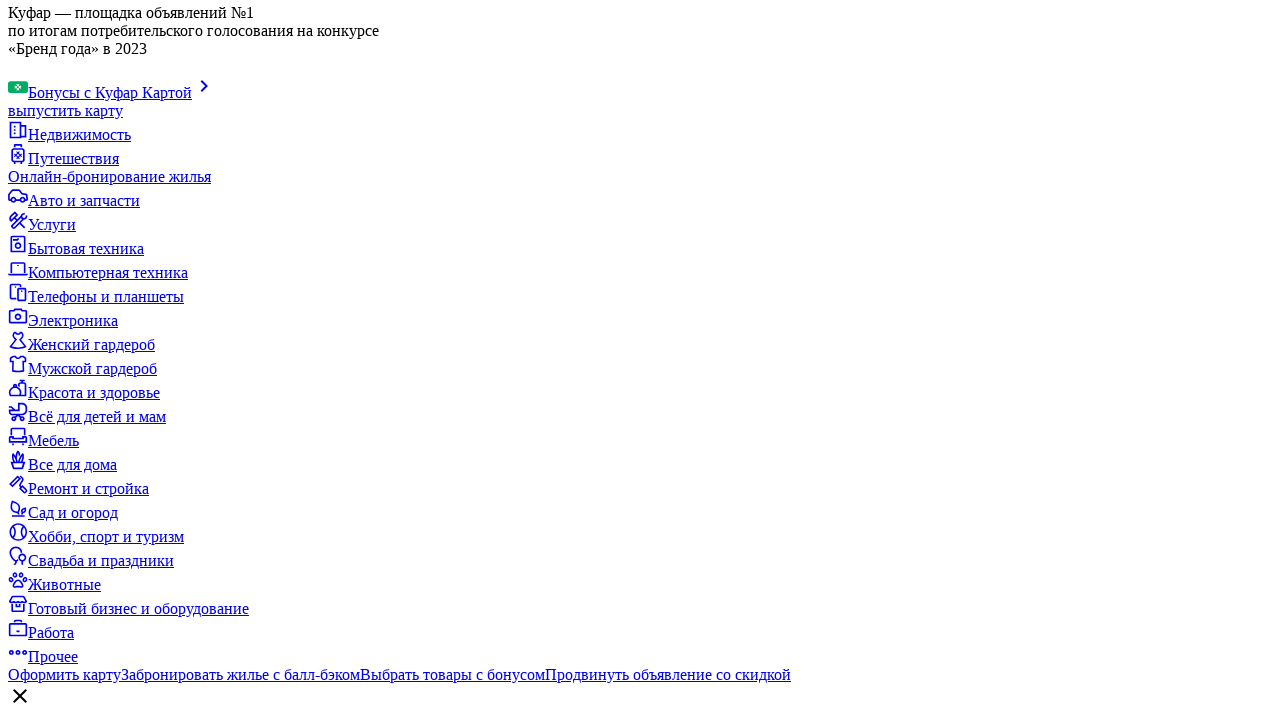

Waited for page to fully load (networkidle)
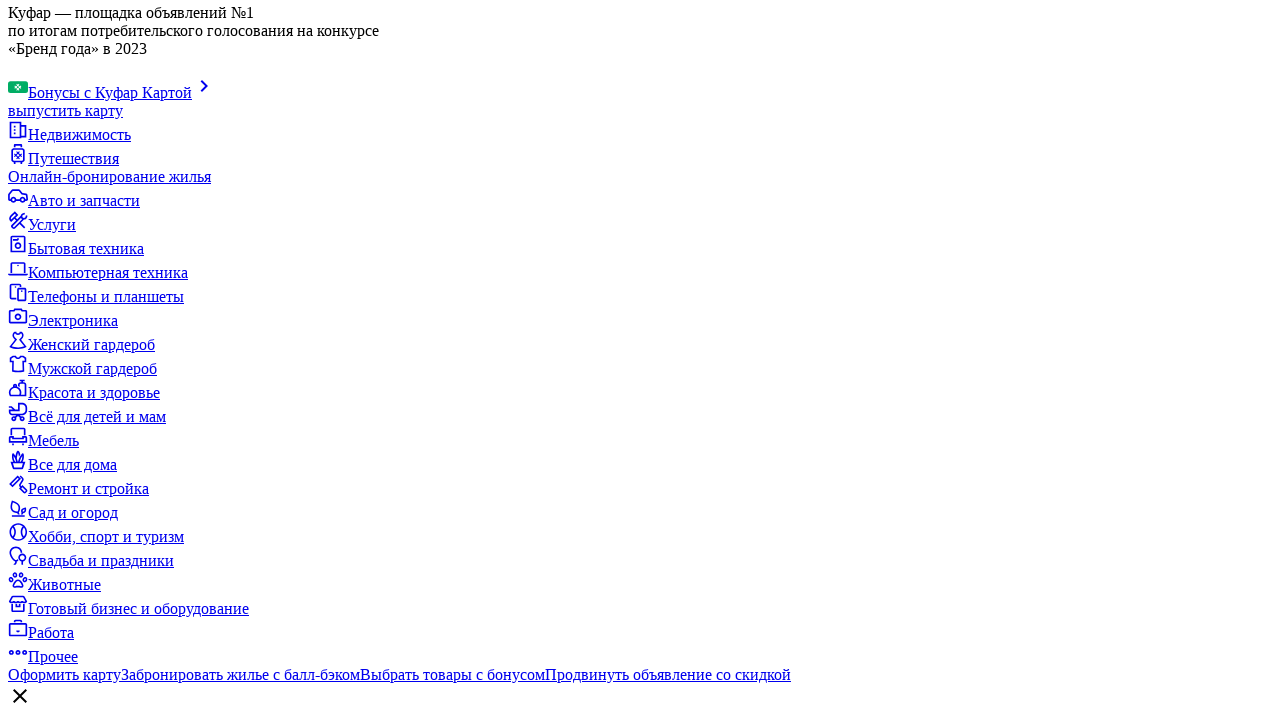

Filled search field with 'Самовар' on input[type='search'], input[name='query'], input[placeholder*='Поиск'], input.se
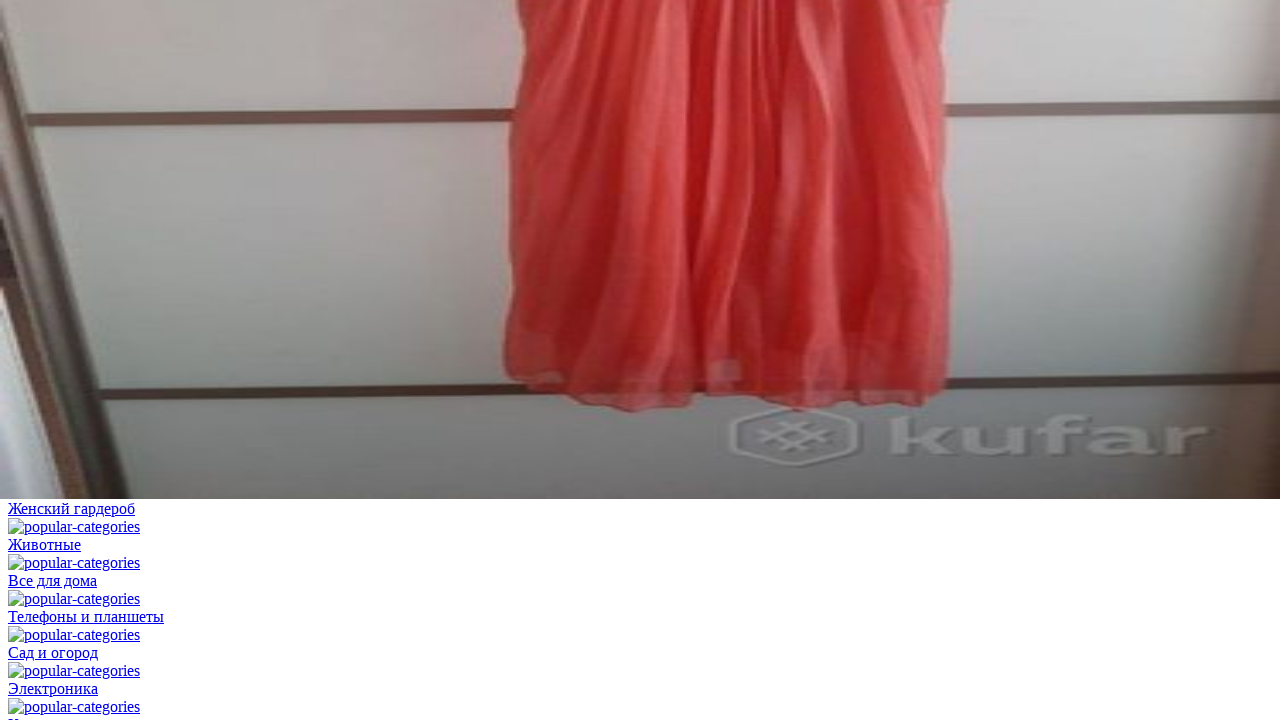

Pressed Enter to submit search
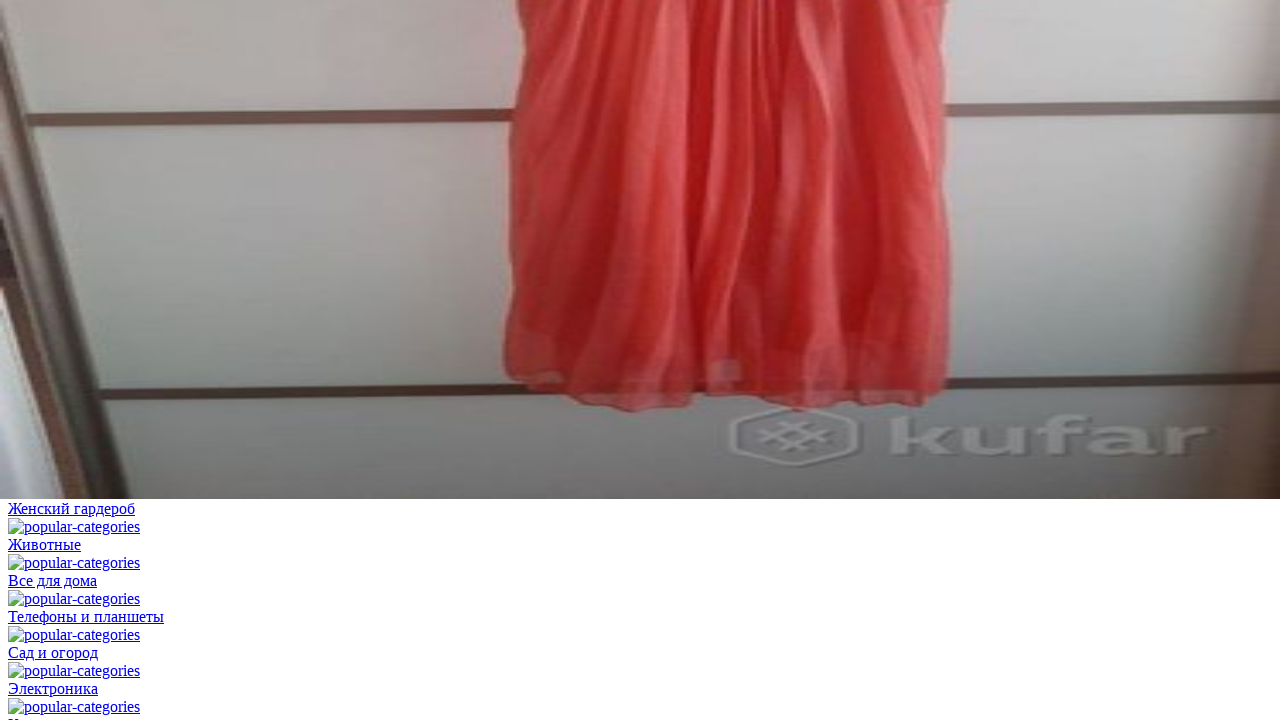

Waited for search results to load (networkidle)
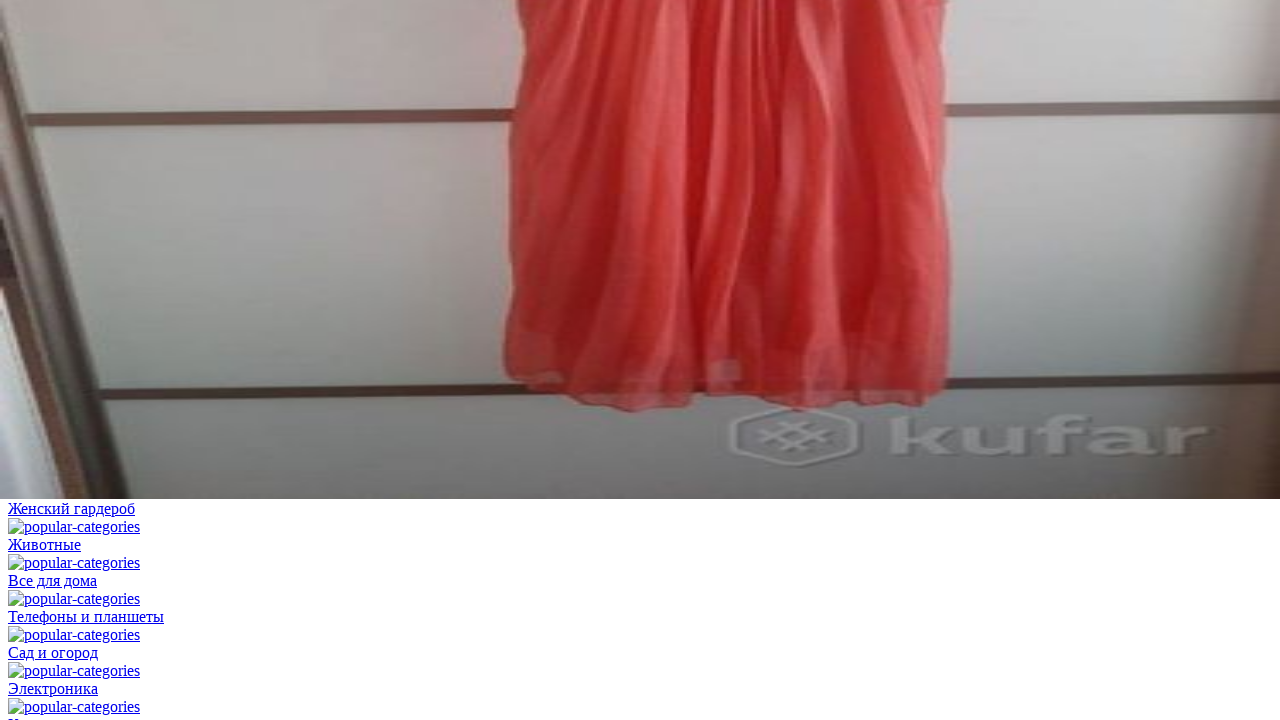

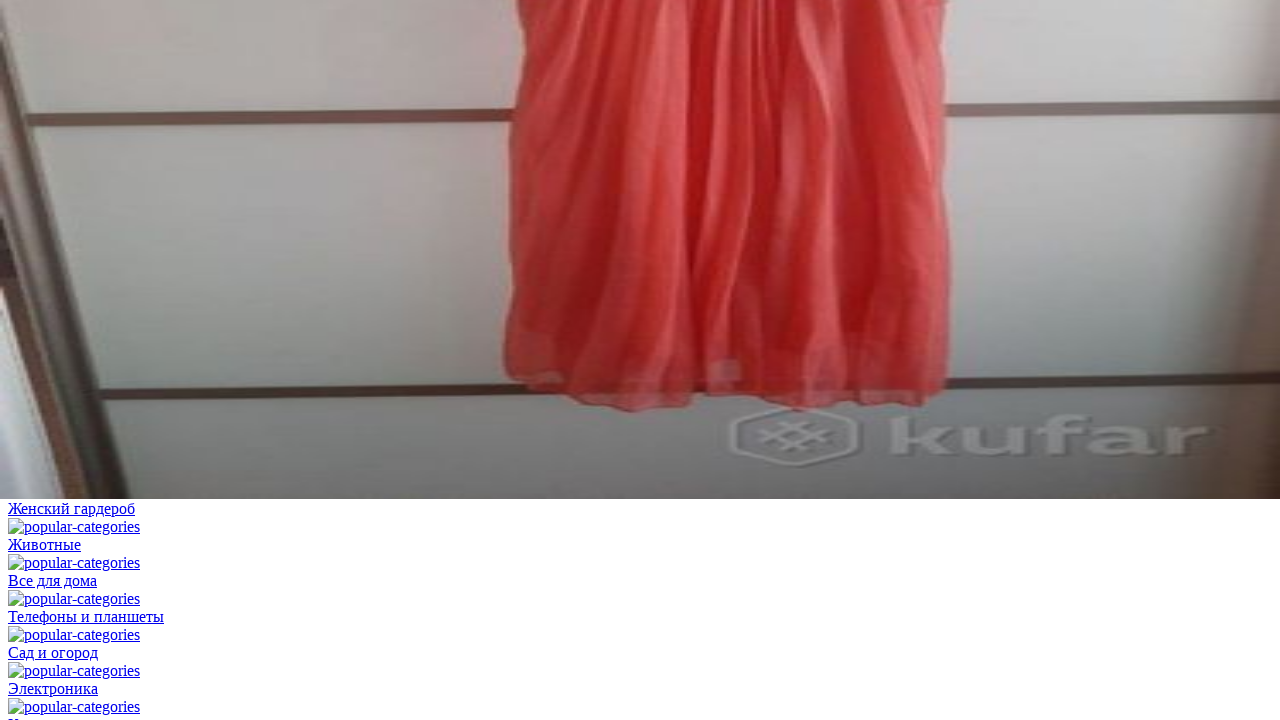